Navigates to python.org and verifies that upcoming events section with event times and names are displayed on the page

Starting URL: https://python.org

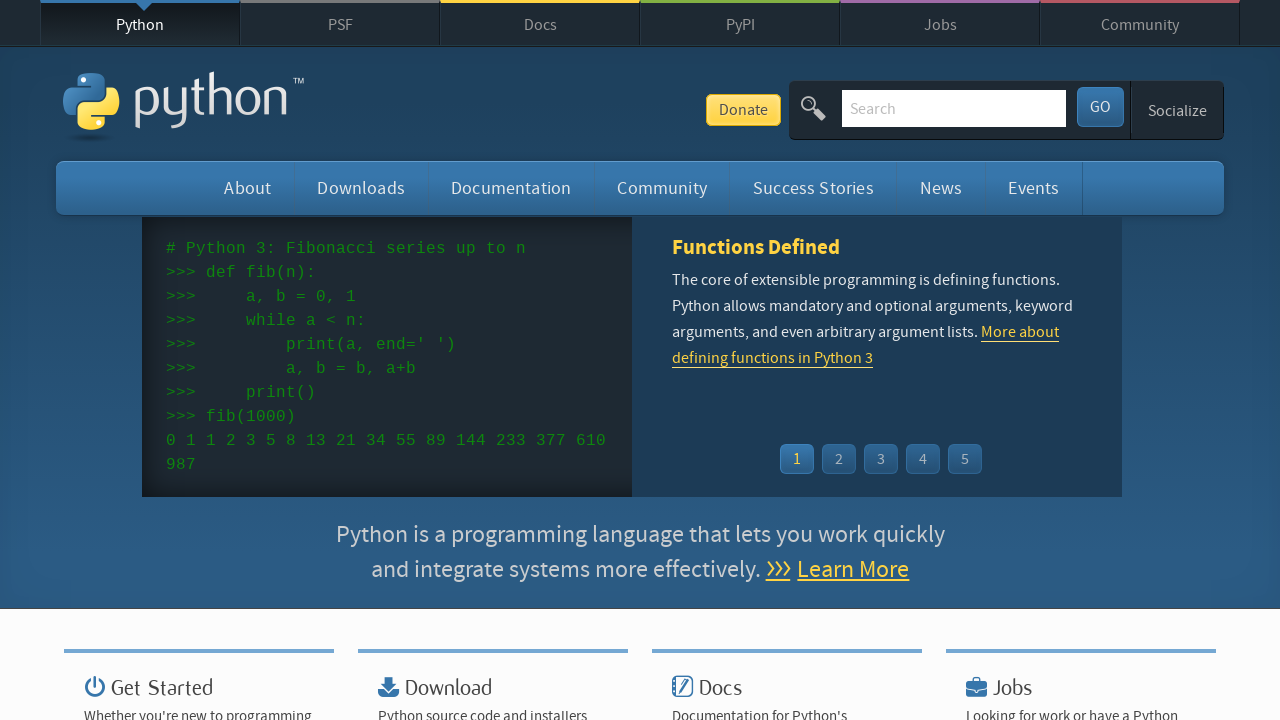

Navigated to https://python.org
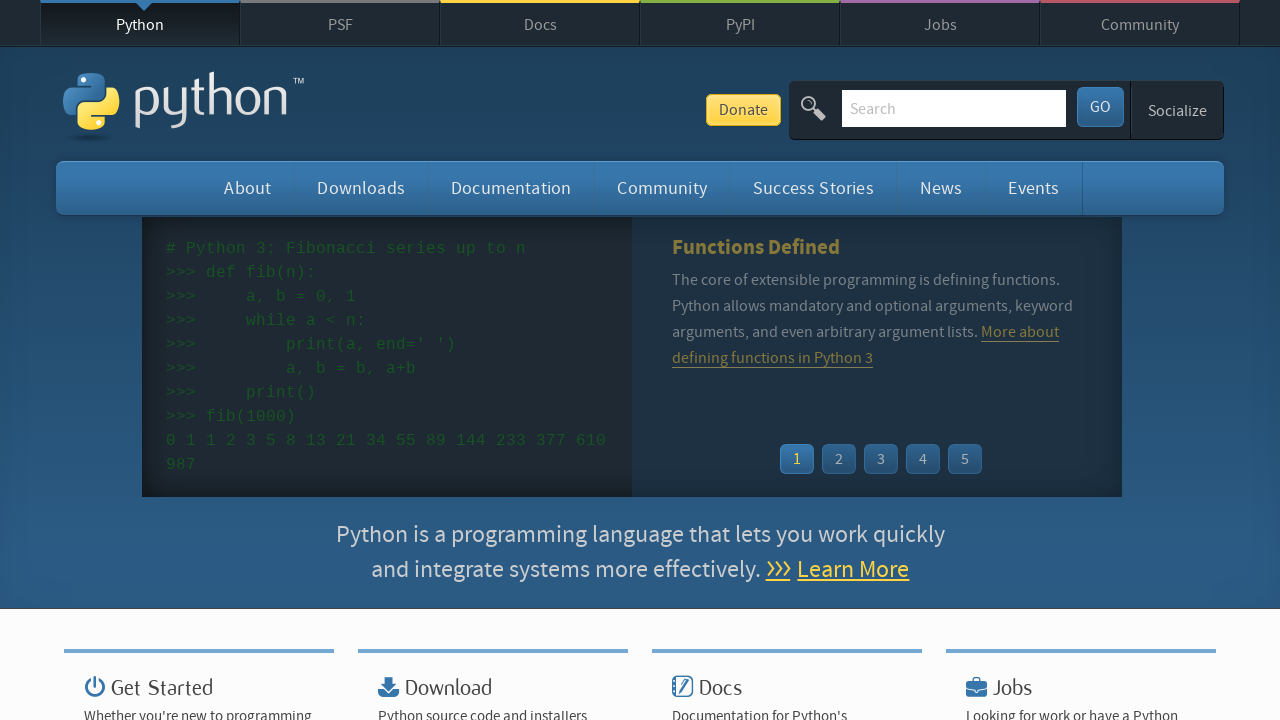

Event widget loaded on the page
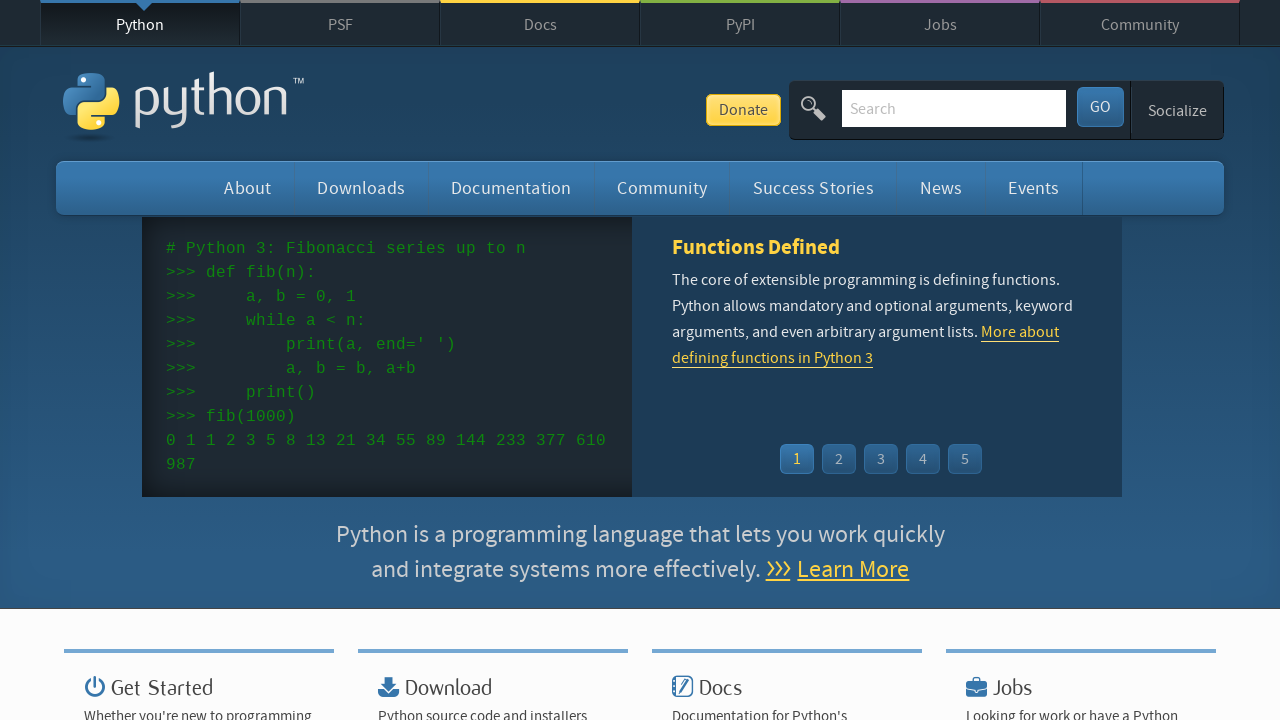

Event times displayed in the upcoming events section
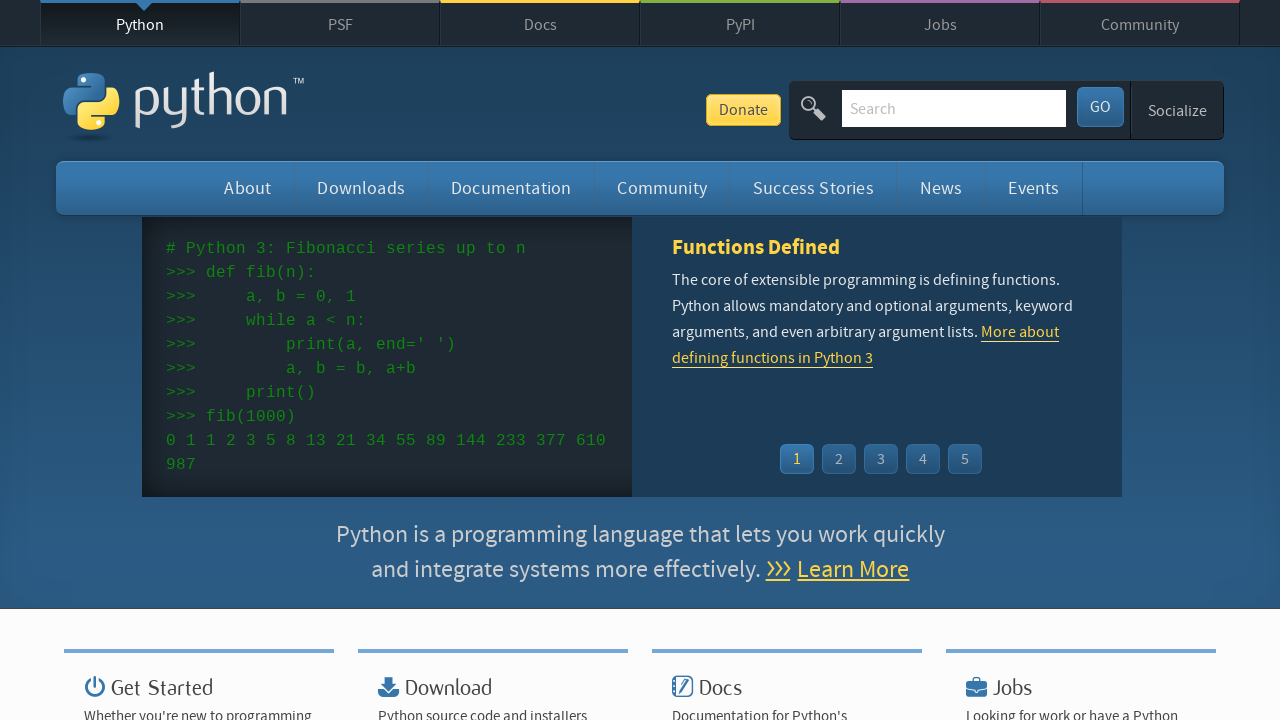

Event names and links displayed in the upcoming events section
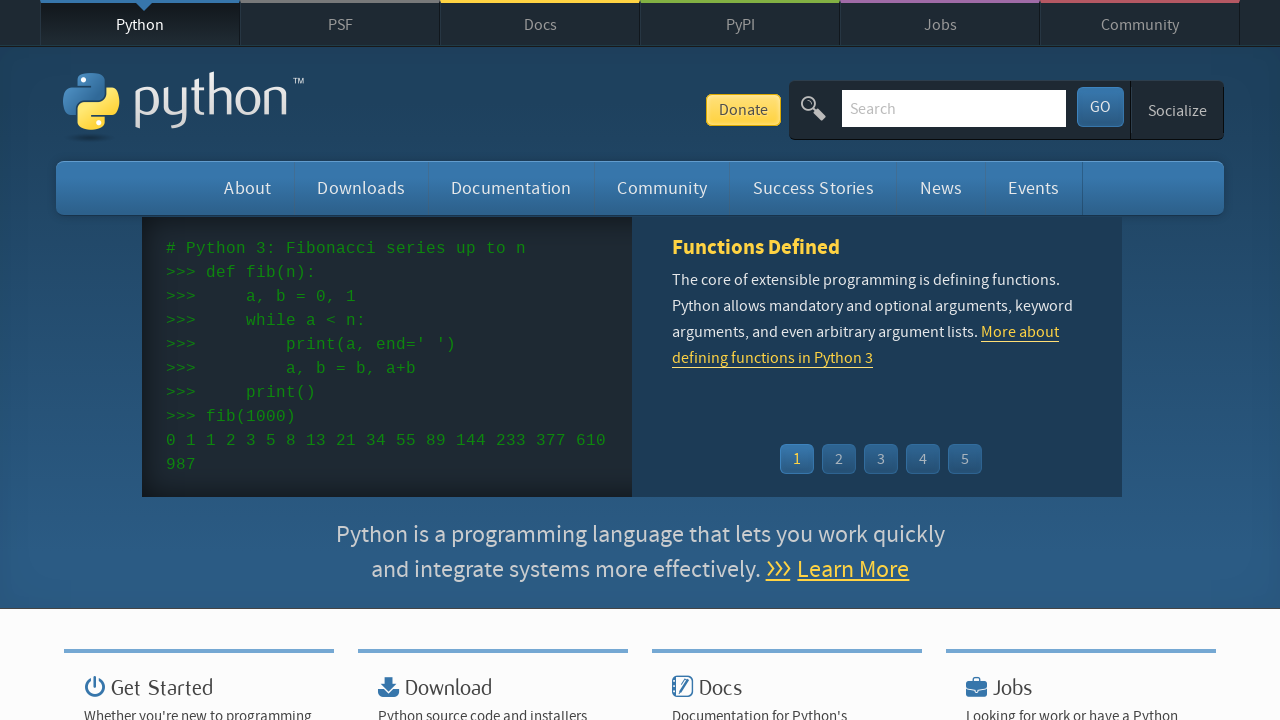

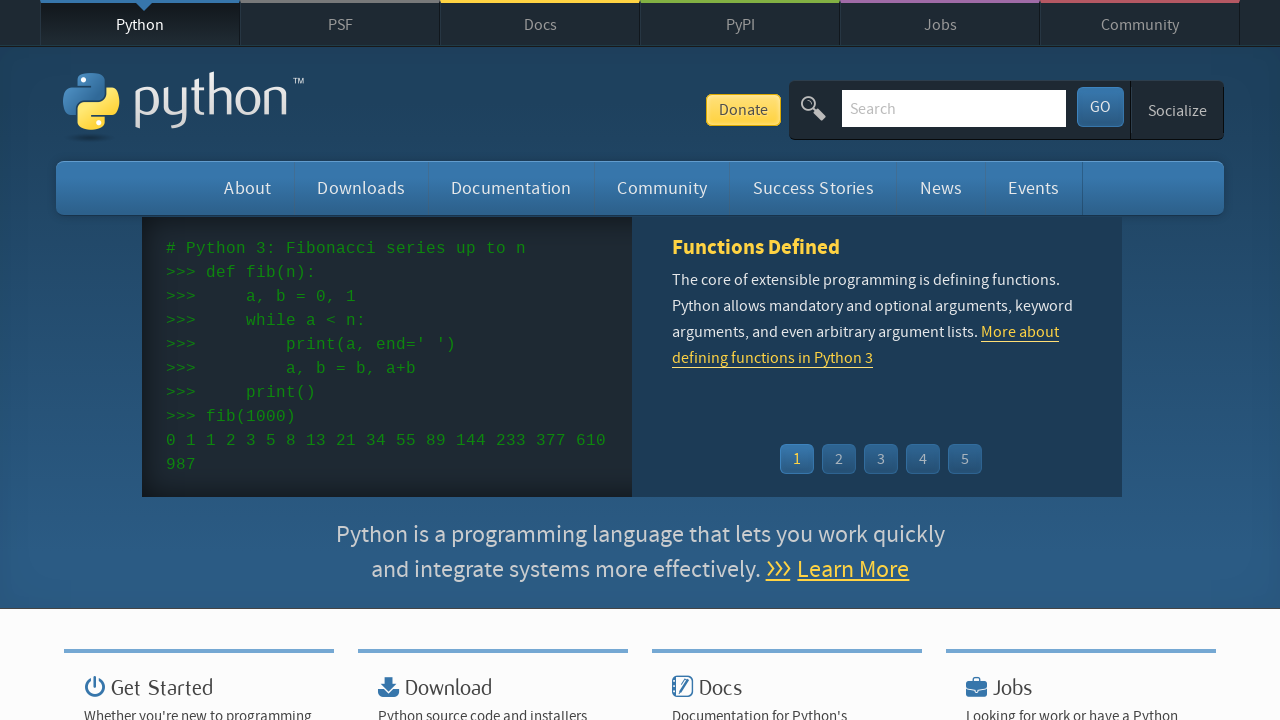